Tests the sorting functionality on the Top Deals page by clicking the "Veg/fruit name" column header and verifying that the items are sorted alphabetically.

Starting URL: https://rahulshettyacademy.com/seleniumPractise/#/

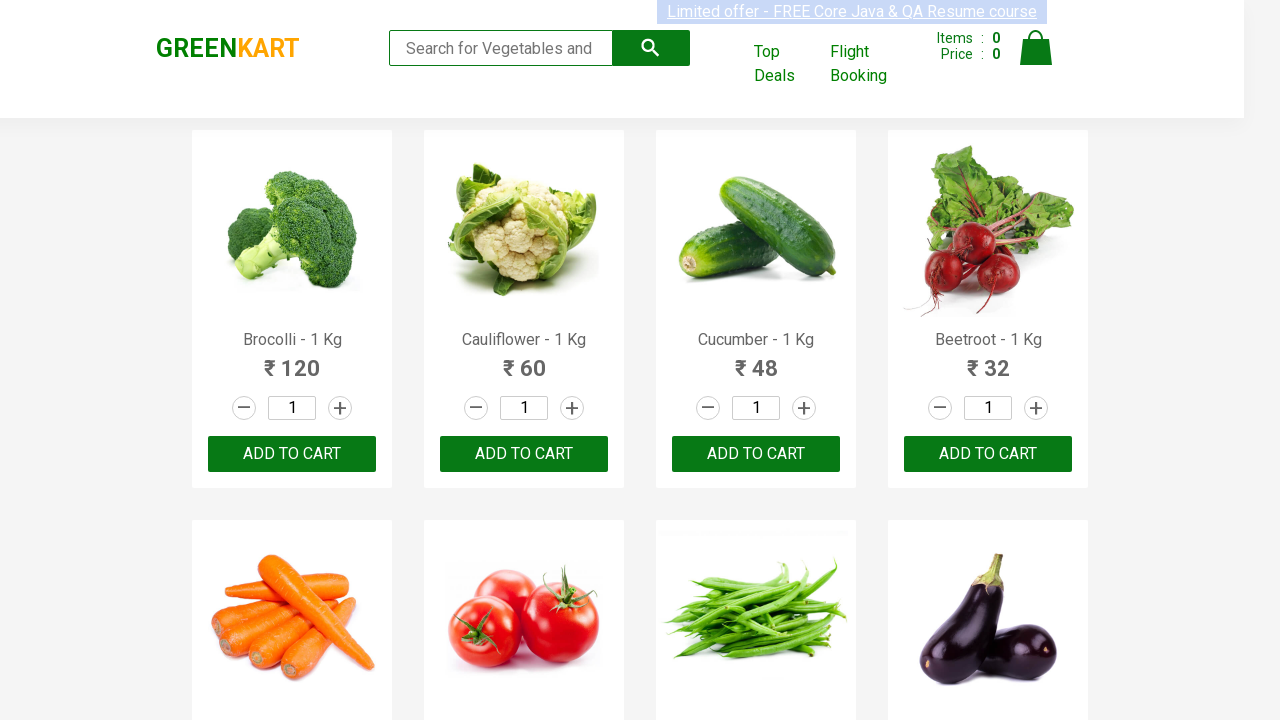

Clicked 'Top Deals' link to open new window at (787, 64) on xpath=//a[contains(text(), 'Top Deals')]
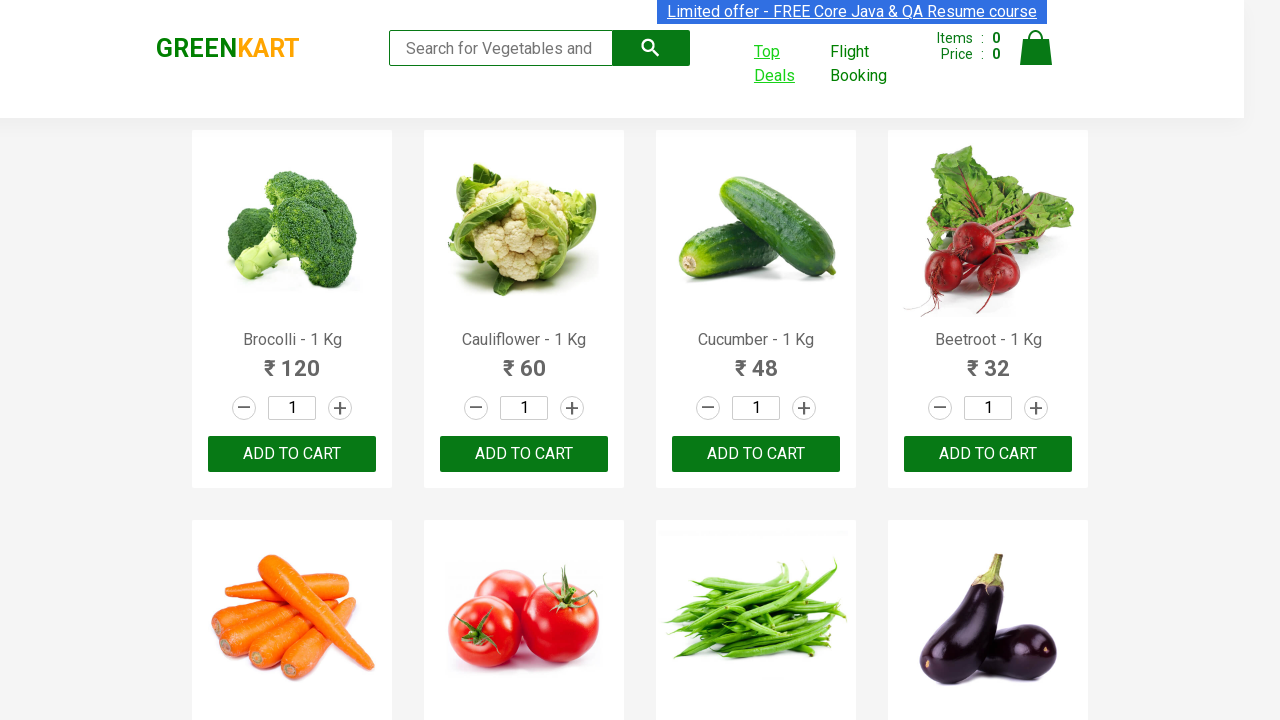

New page loaded and switched to Top Deals tab
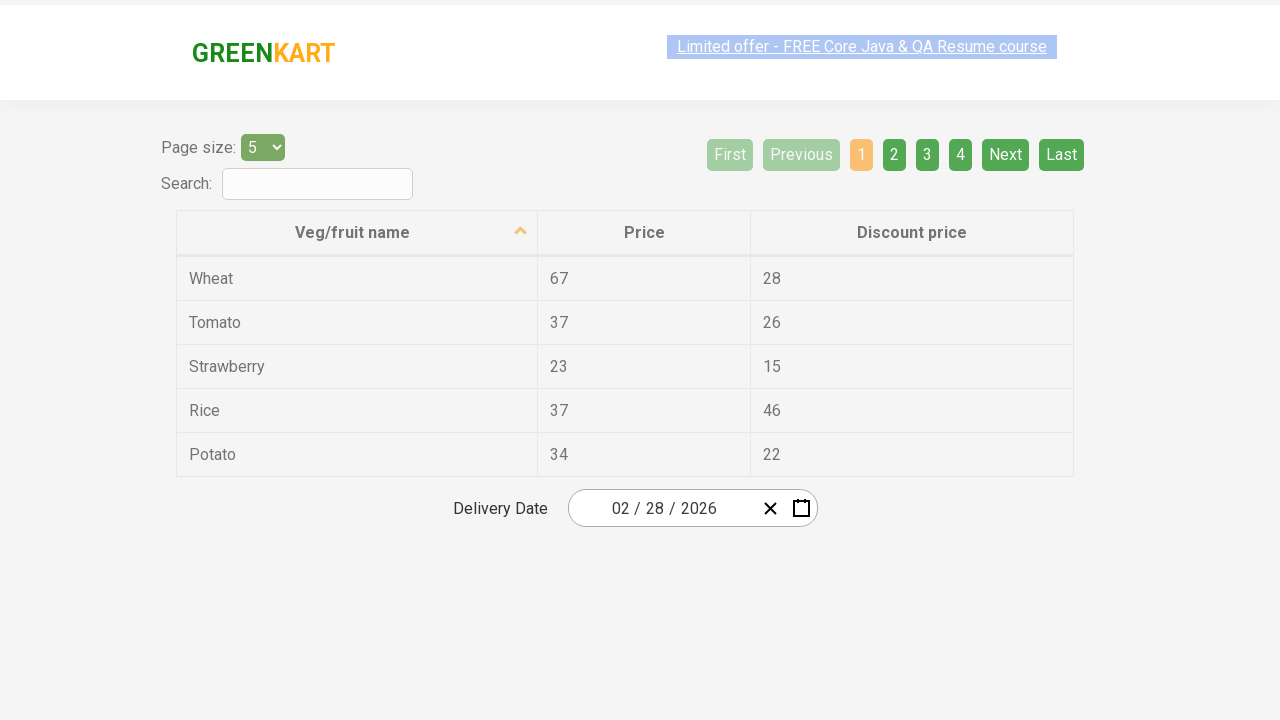

Clicked 'Veg/fruit name' column header to sort at (353, 212) on xpath=//span[contains(text(), 'Veg/fruit name')]
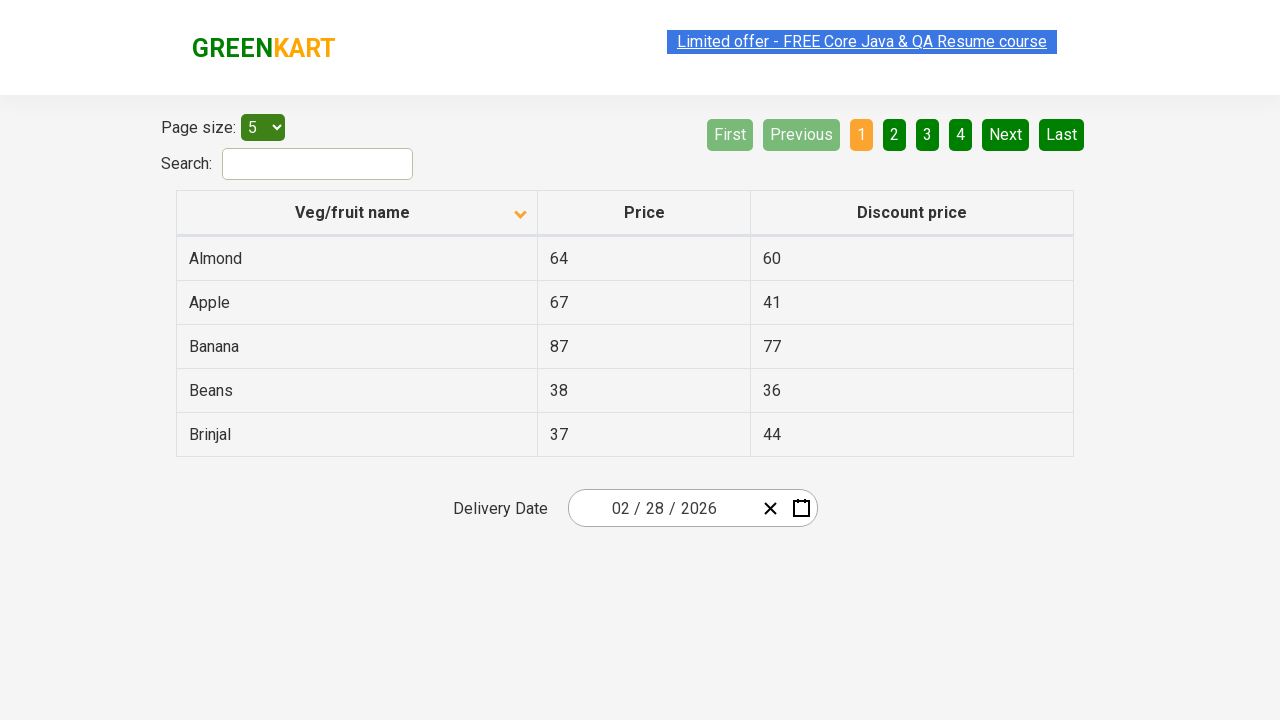

Table loaded with veggie names
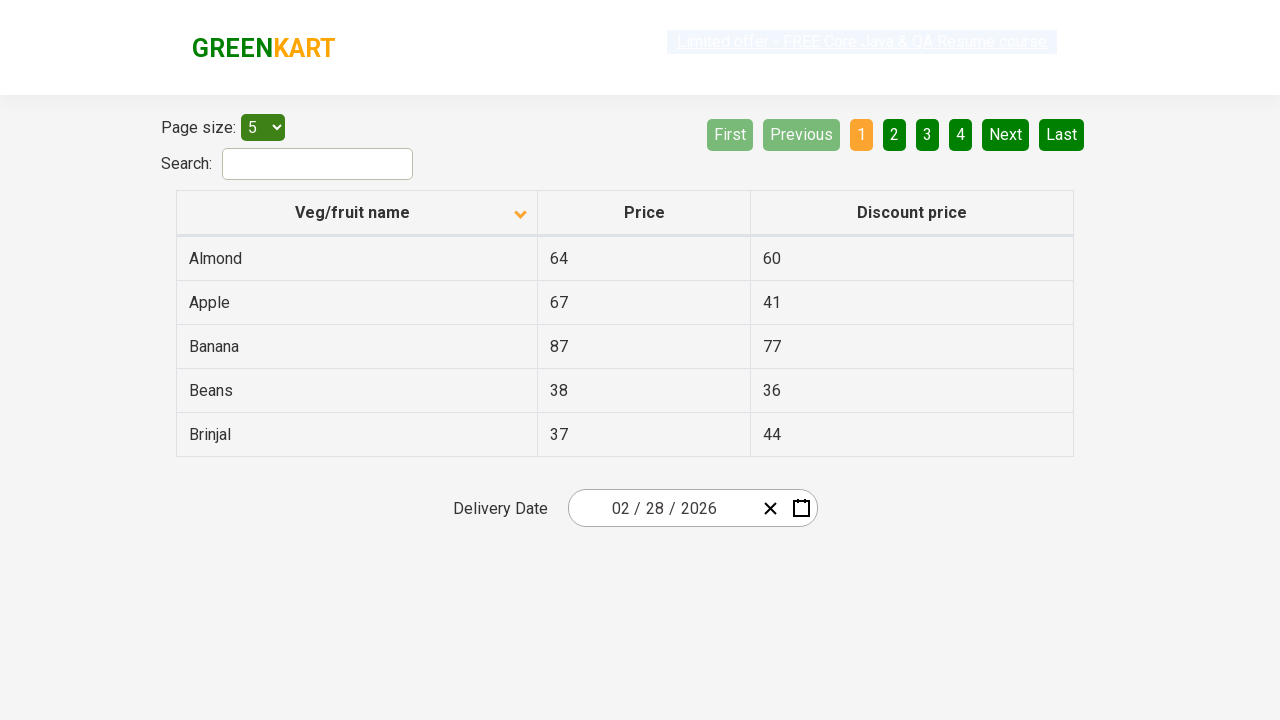

Located all veggie name elements in the table
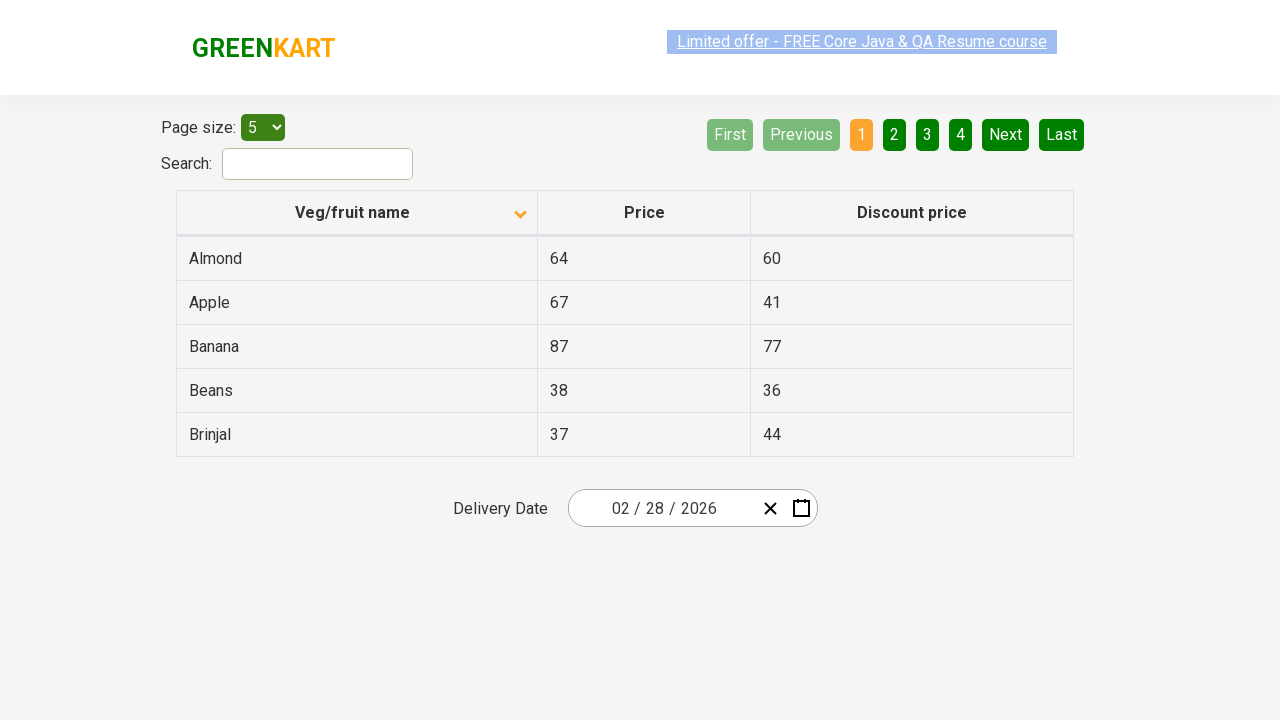

Collected 5 veggie names from table
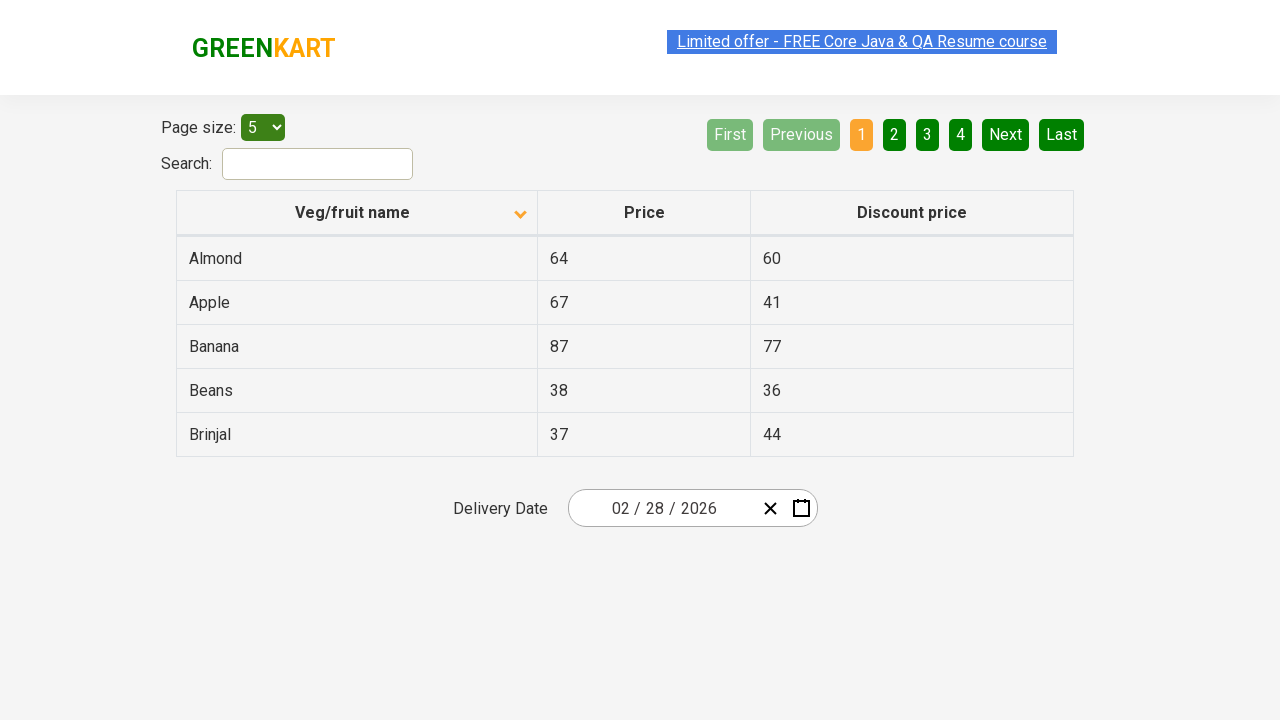

Verified that veggie names are sorted alphabetically
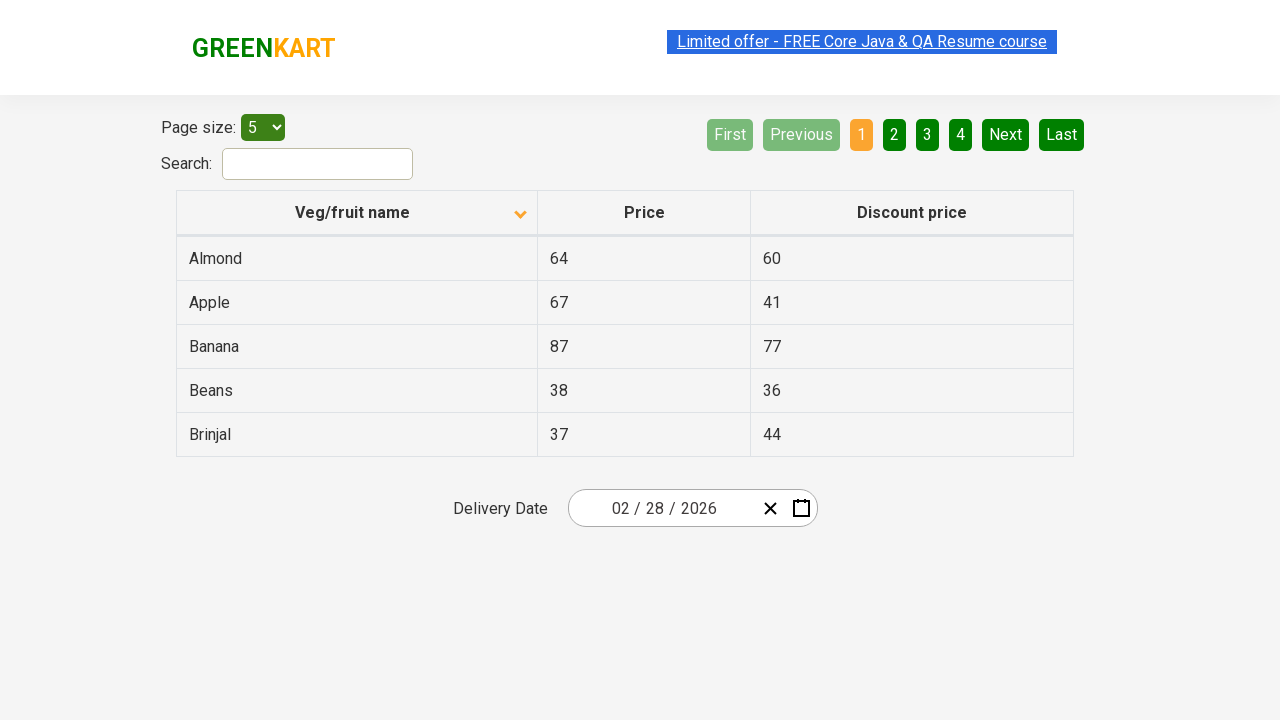

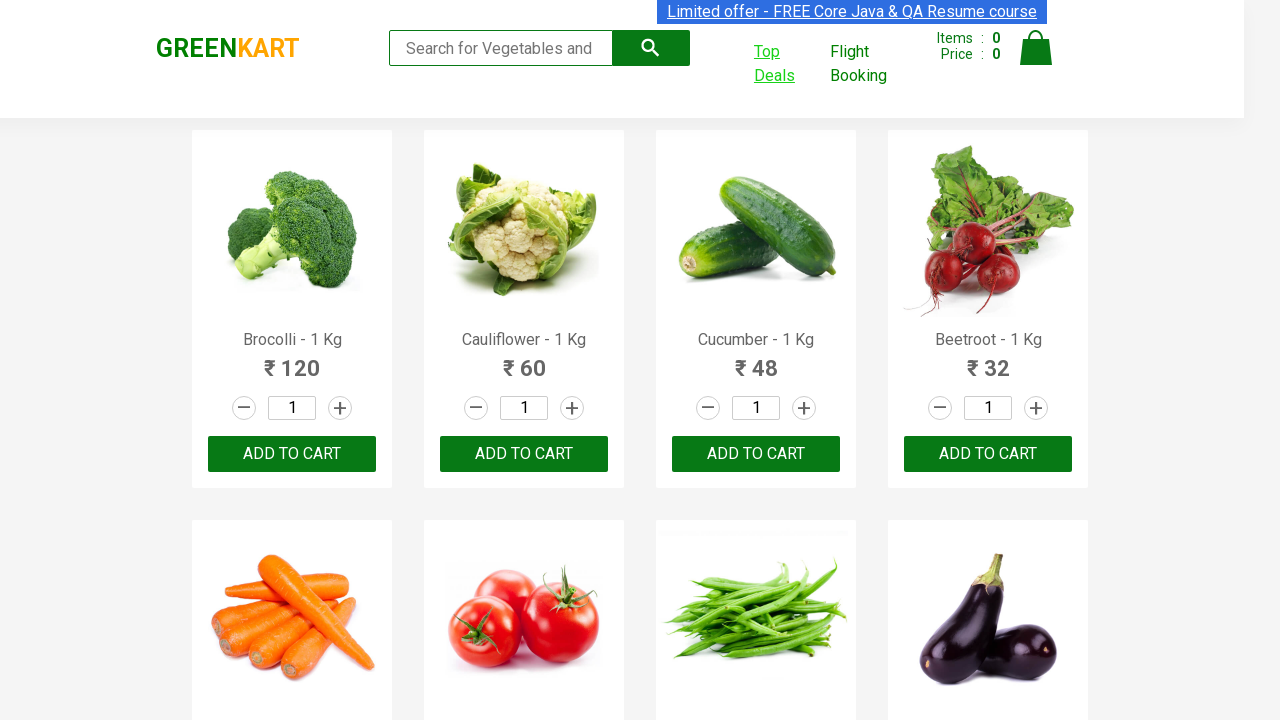